Tests the Radio Button page by verifying labels and clicking on Yes and Impressive radio buttons to check that feedback messages are displayed correctly.

Starting URL: https://demoqa.com/radio-button

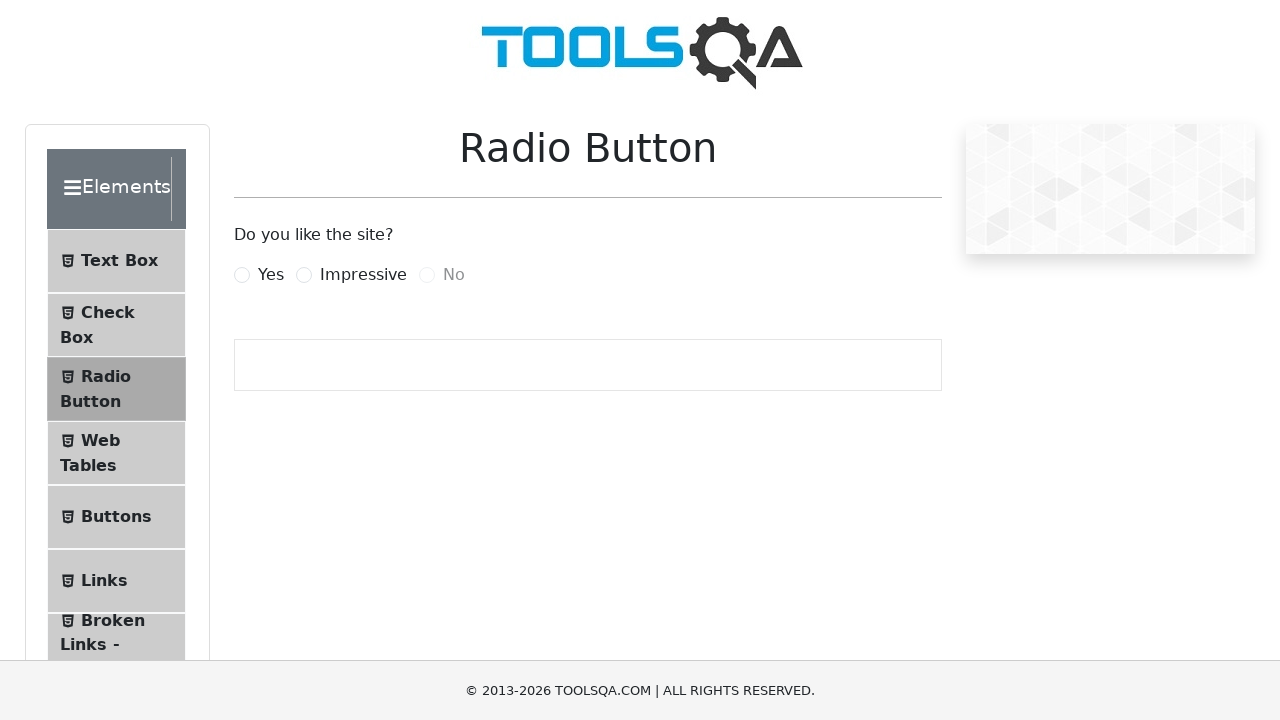

Waited for question text to load
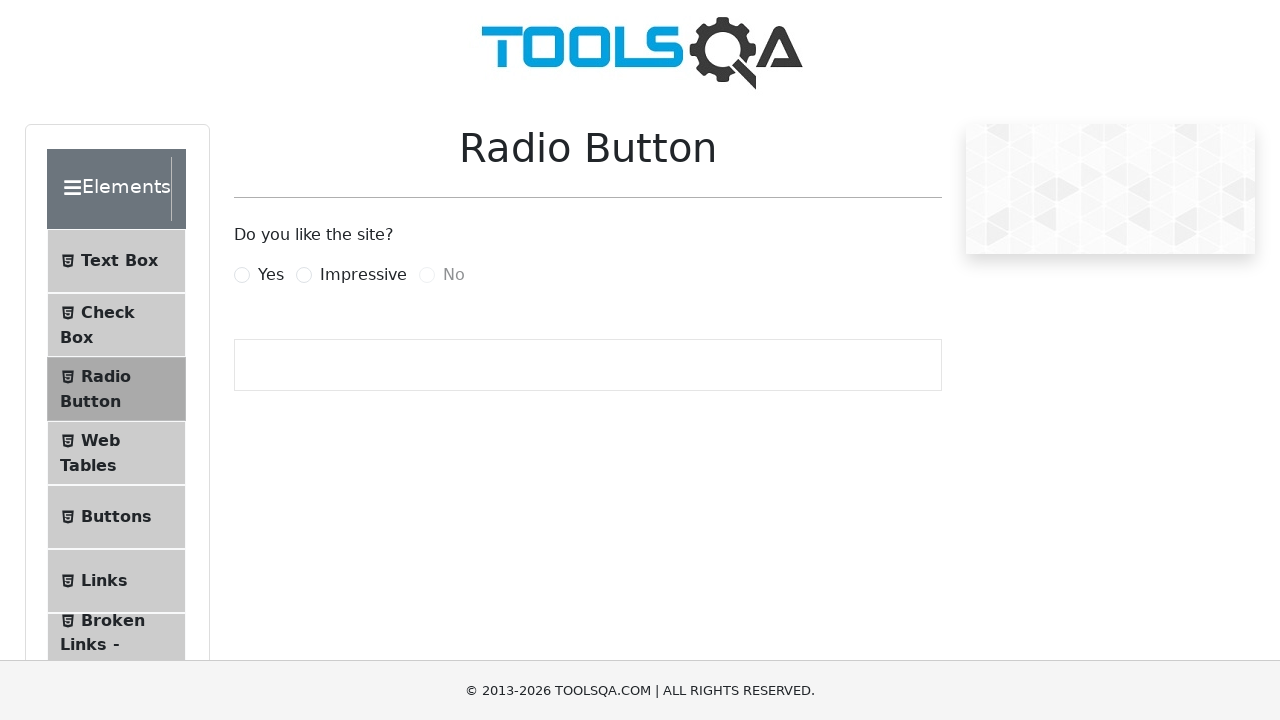

Verified question text is 'Do you like the site?'
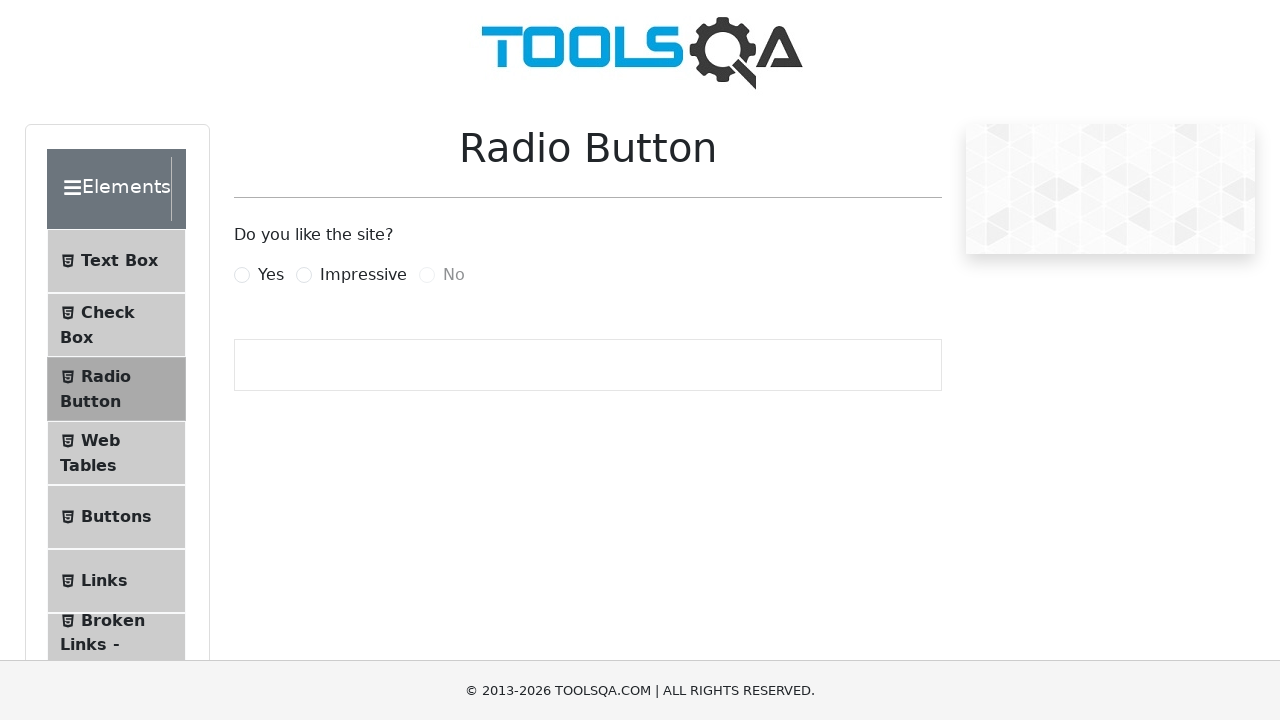

Verified 'Yes' radio button label
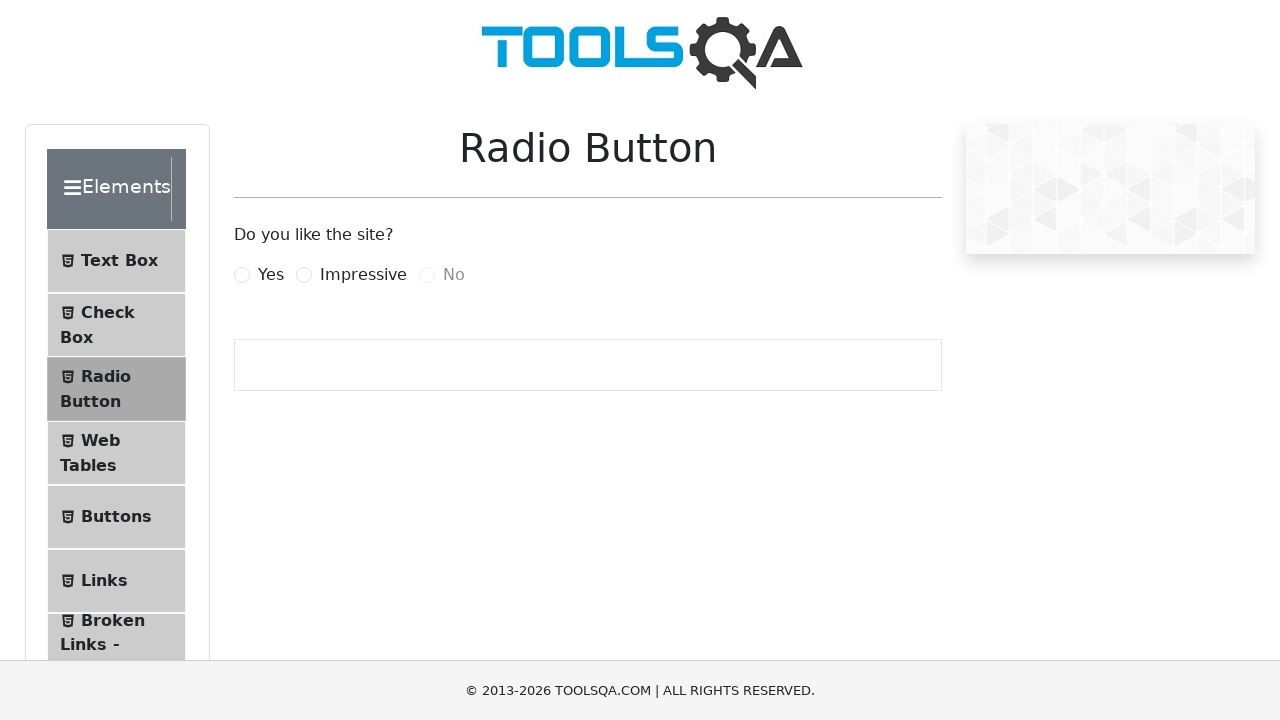

Verified 'Impressive' radio button label
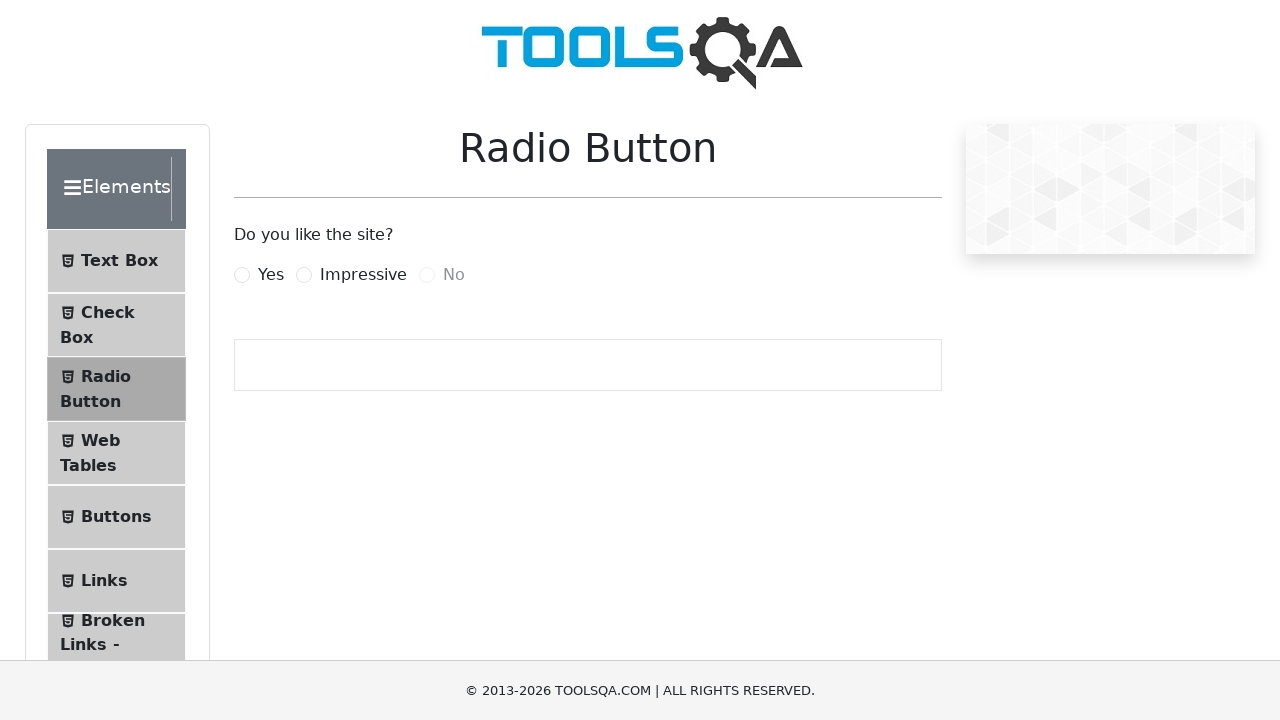

Verified 'No' radio button label
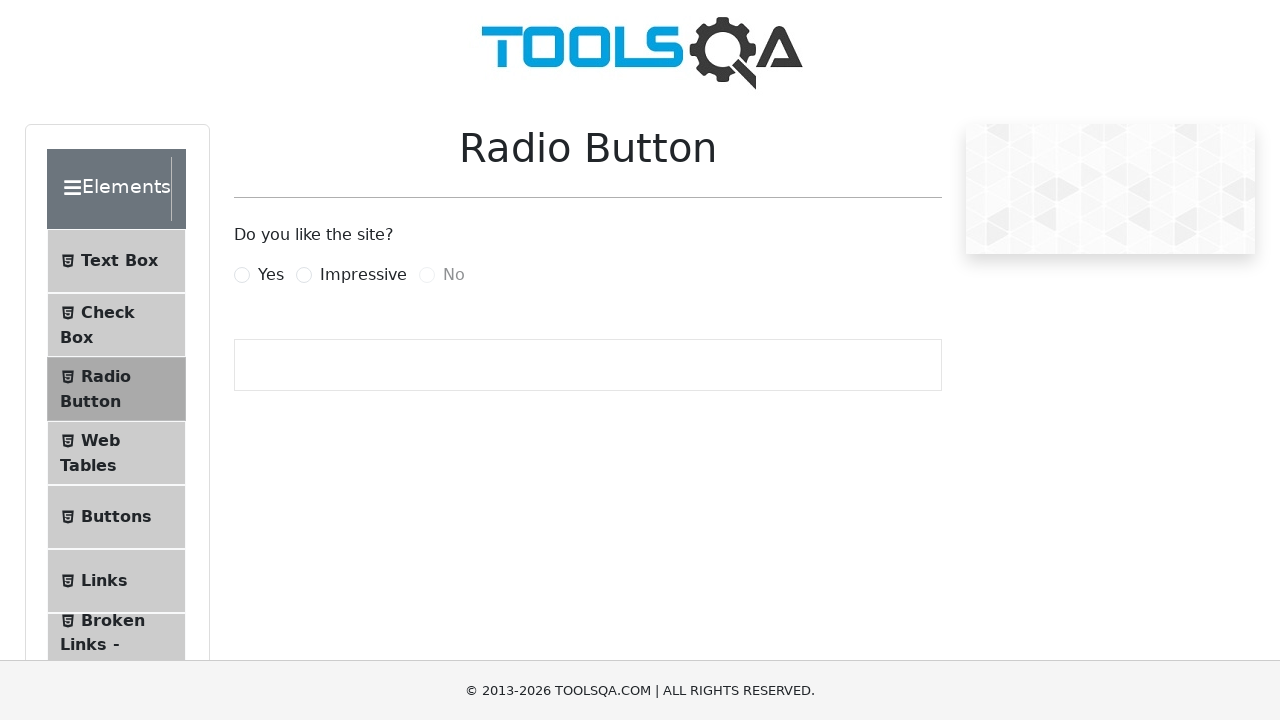

Clicked 'Yes' radio button at (271, 275) on label[for='yesRadio']
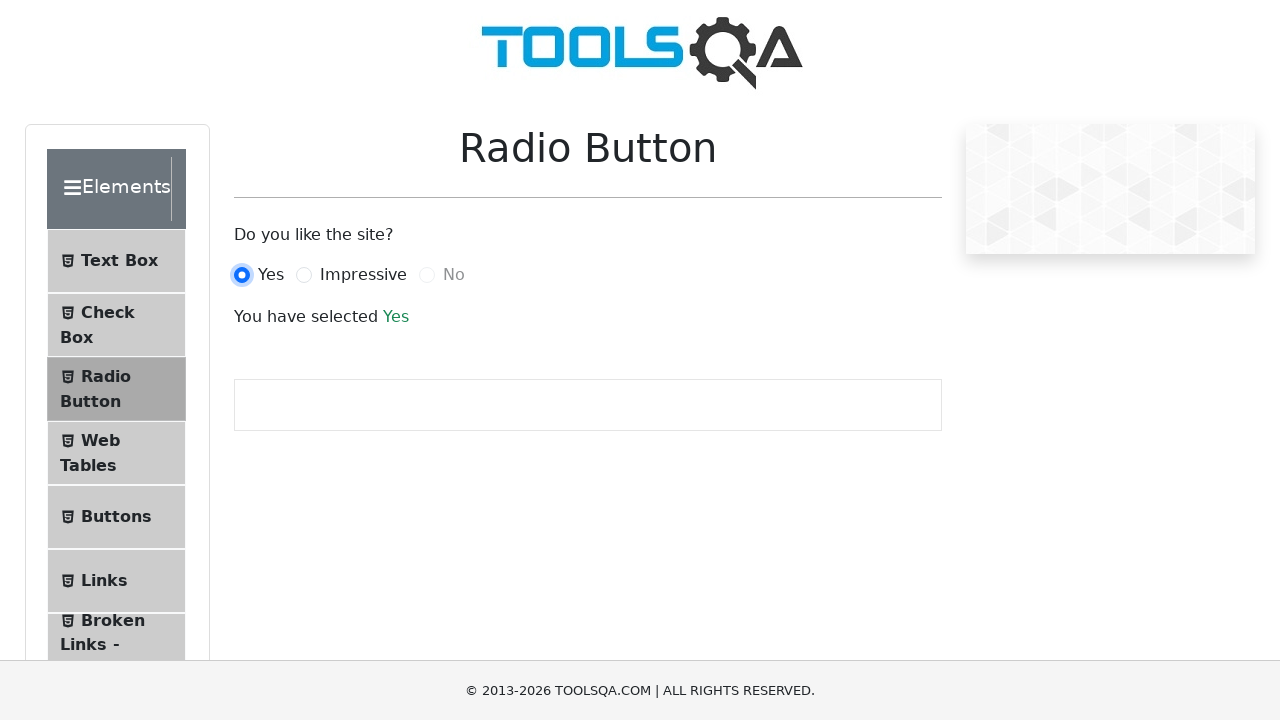

Waited for feedback message to appear
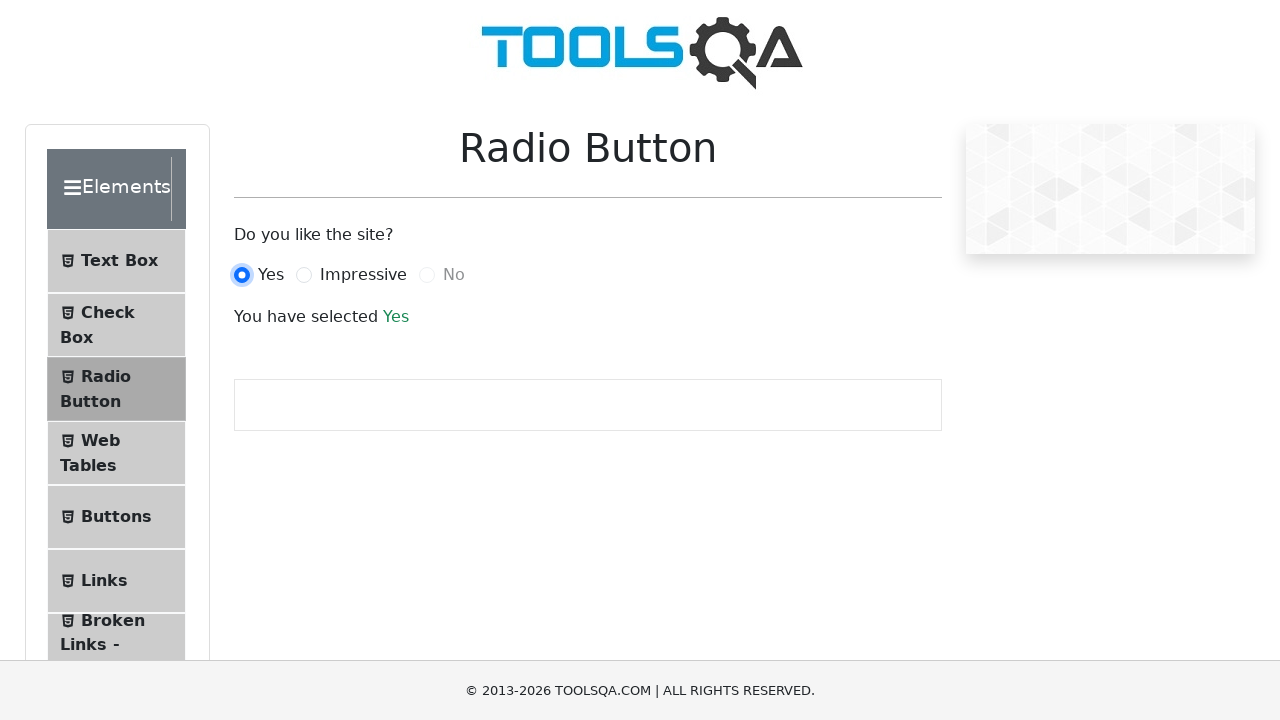

Verified feedback message shows 'You have selected Yes'
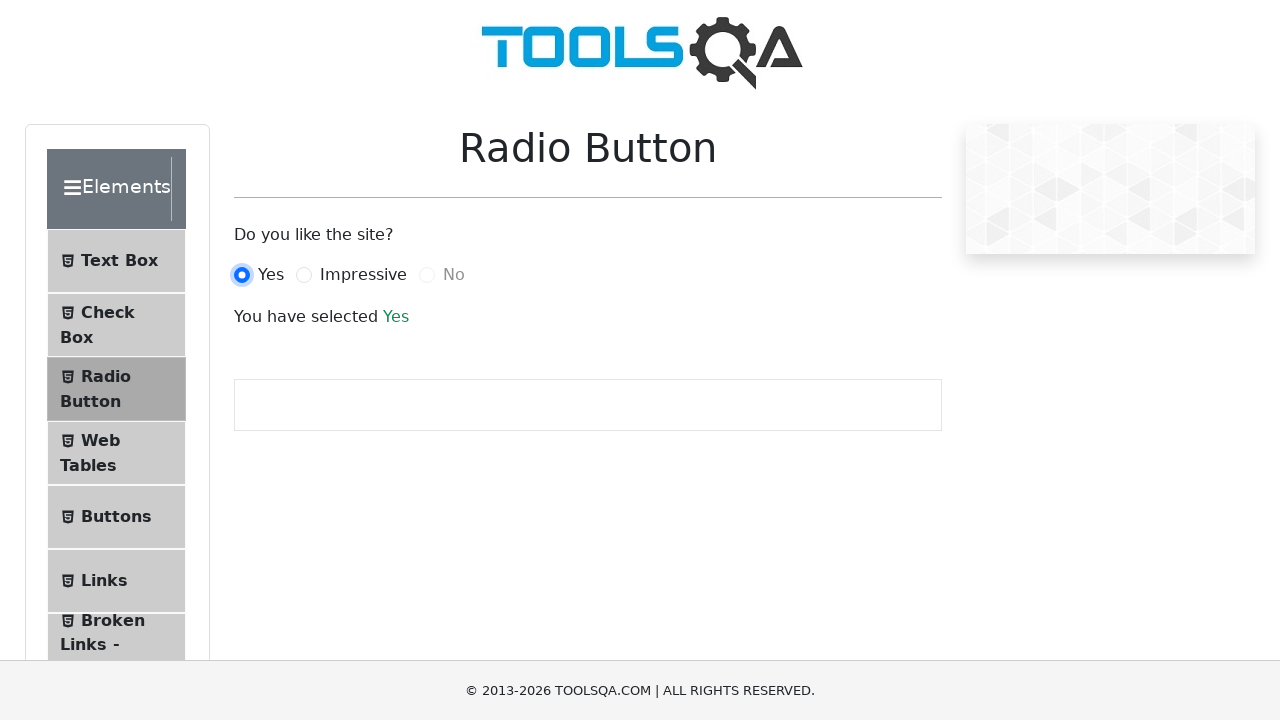

Clicked 'Impressive' radio button at (363, 275) on label[for='impressiveRadio']
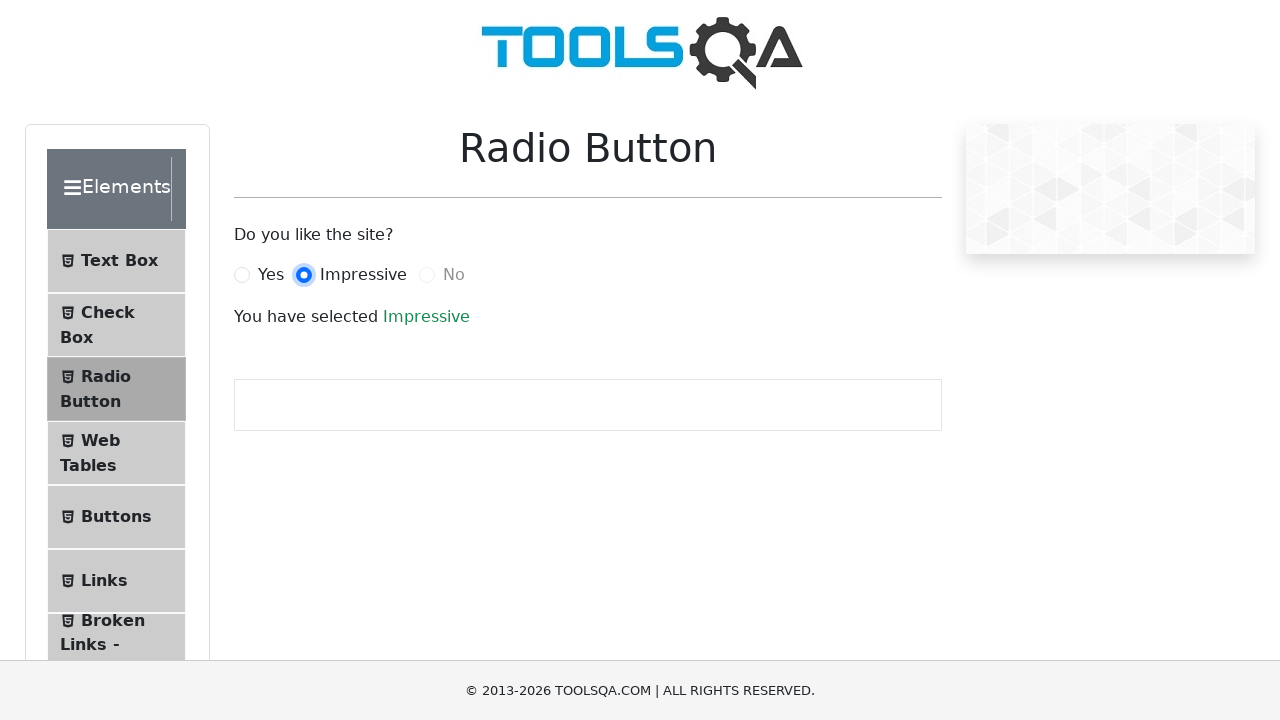

Verified feedback message changed to 'You have selected Impressive'
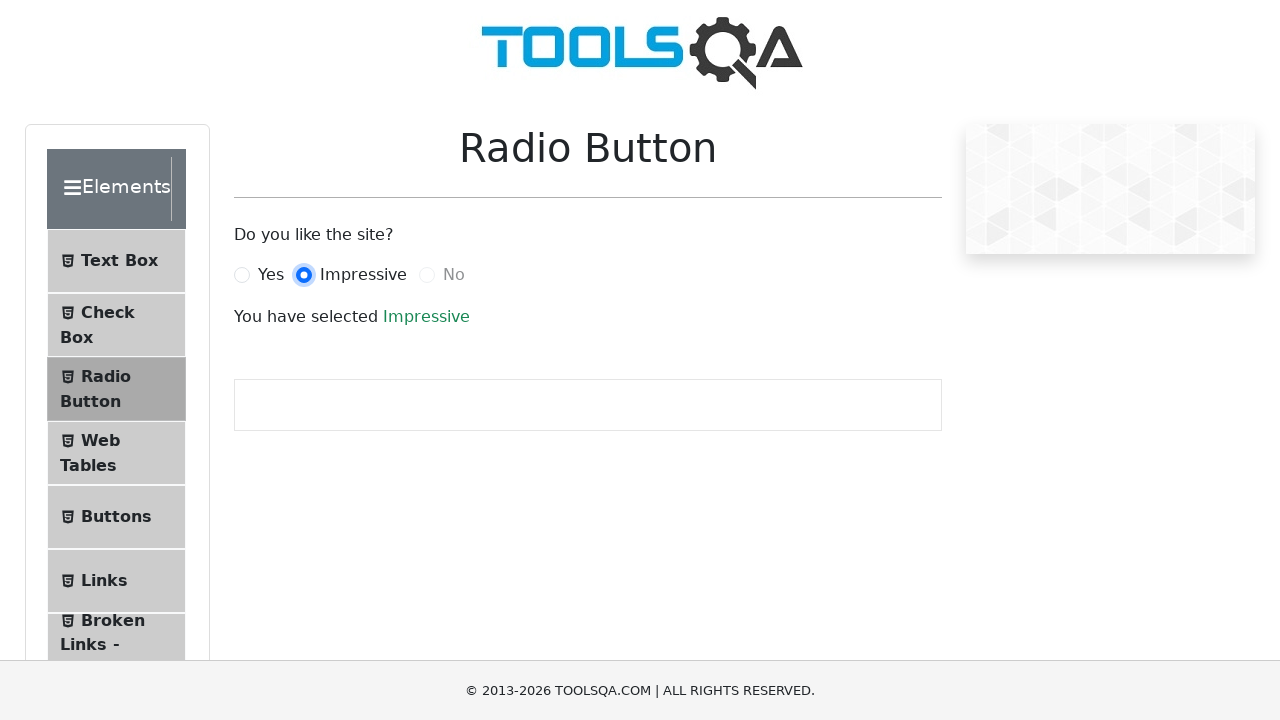

Verified 'No' radio button is disabled
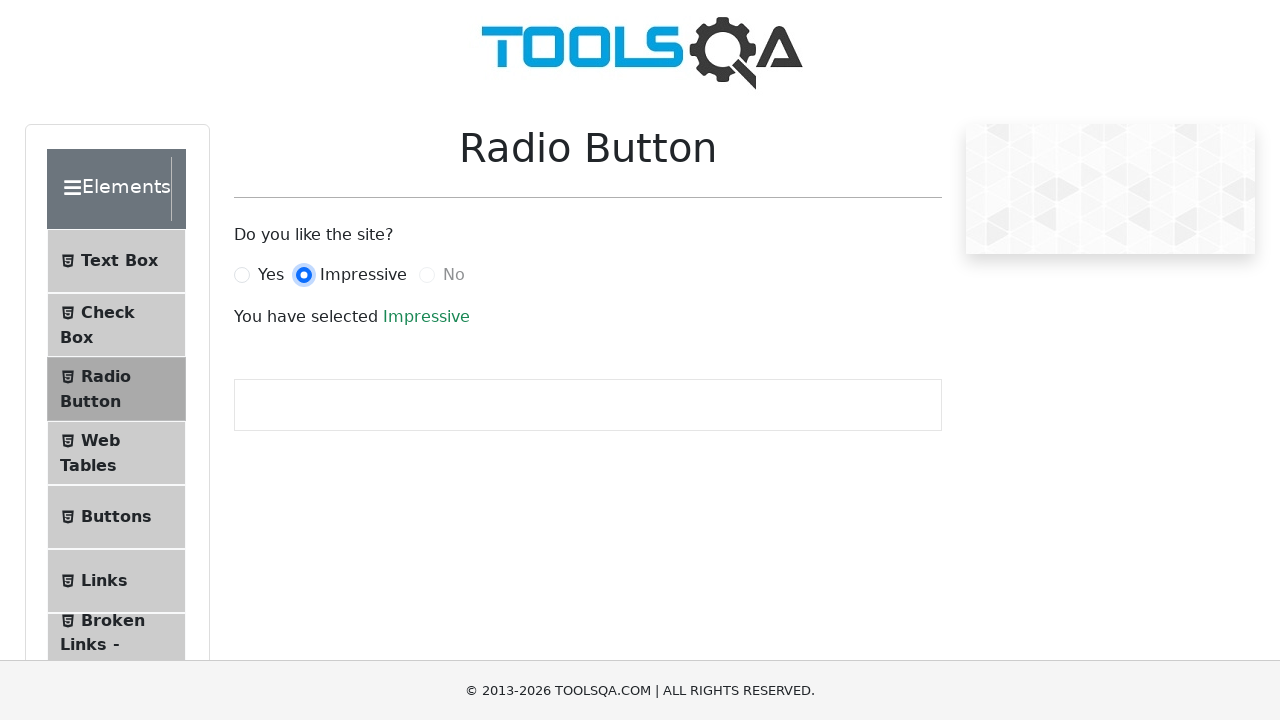

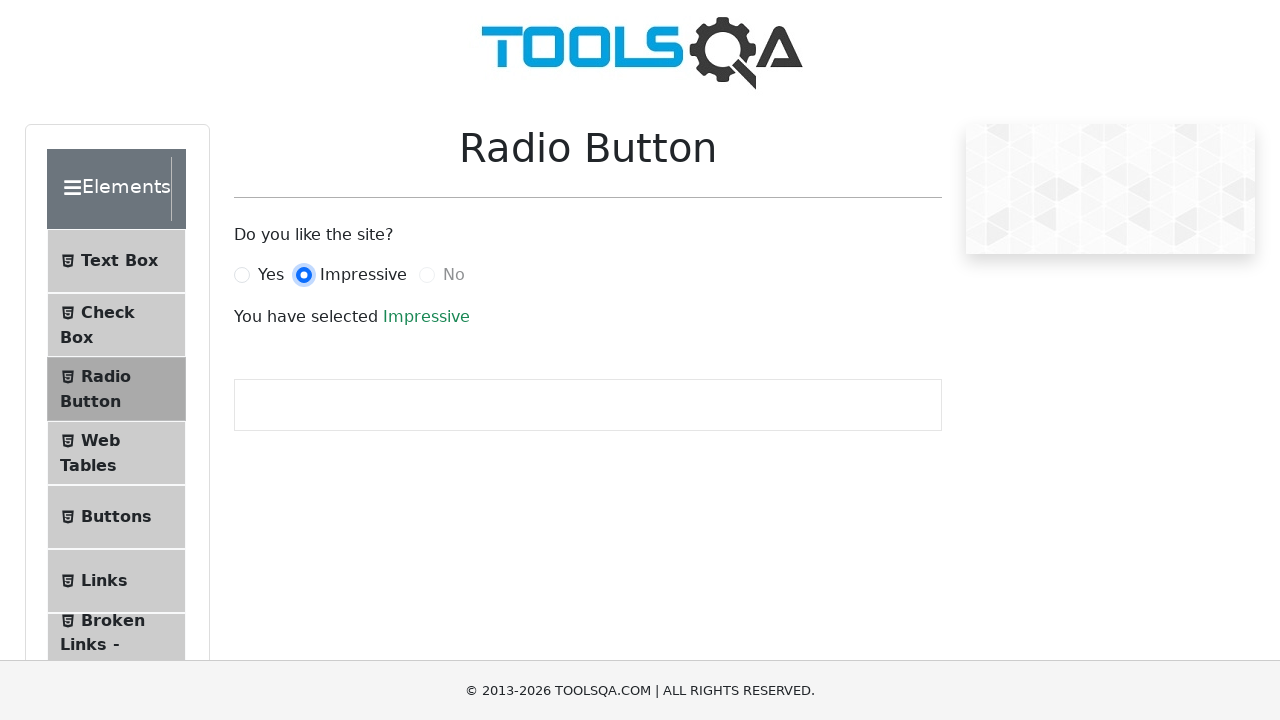